Tests the Wikipedia search widget by entering a search term and clicking the search button

Starting URL: https://testautomationpractice.blogspot.com

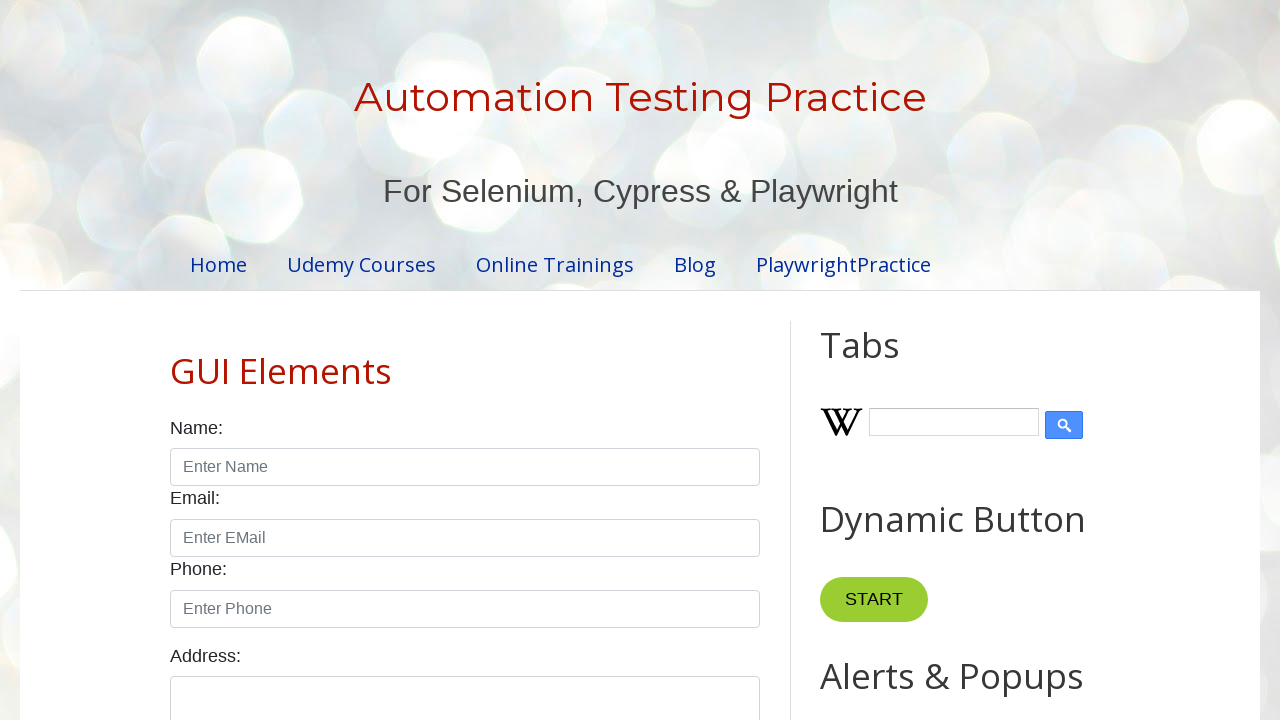

Wikipedia search input field loaded
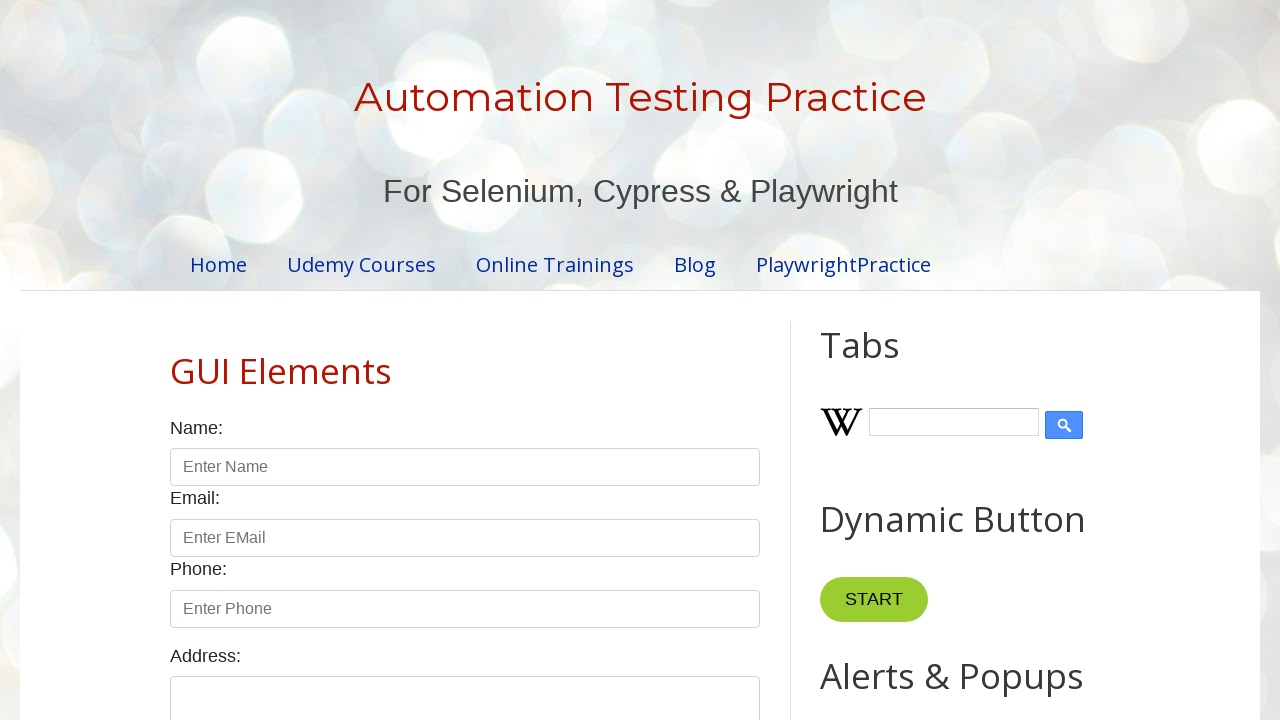

Filled Wikipedia search input with 'cakes' on //input[@class='wikipedia-search-input']
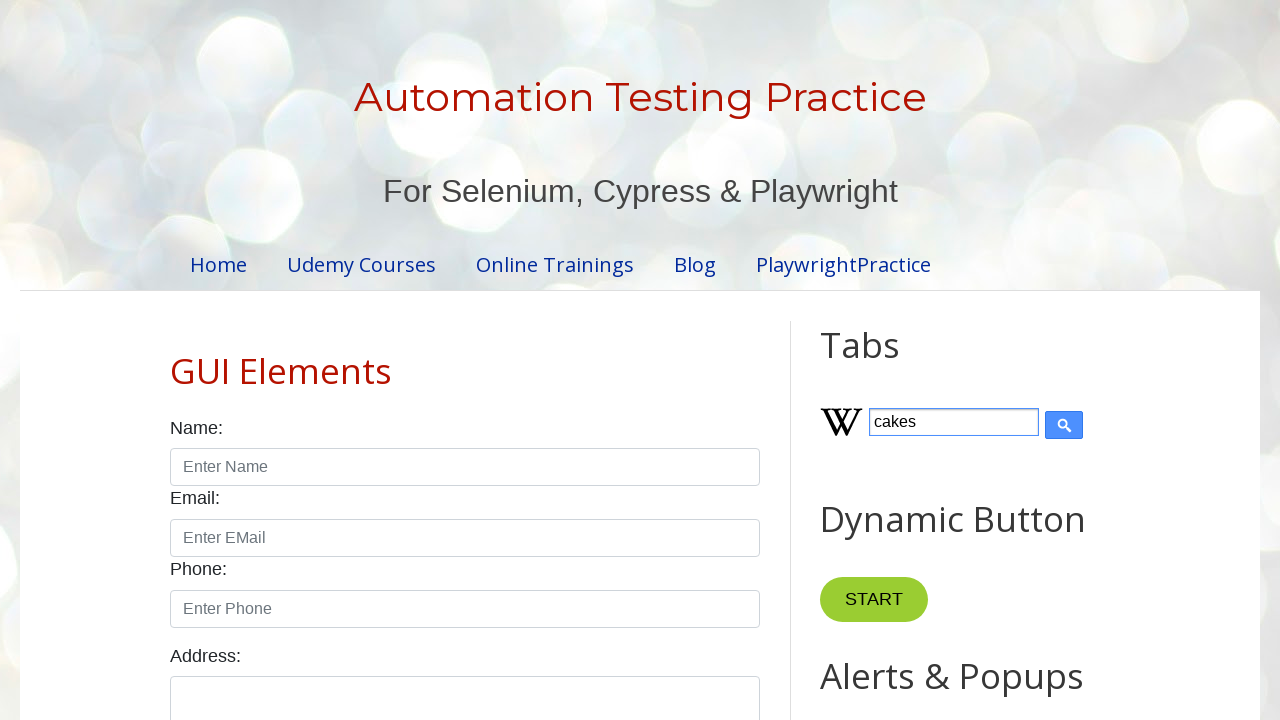

Clicked Wikipedia search button to submit search at (1064, 425) on xpath=//input[@class='wikipedia-search-button' and @type='submit']
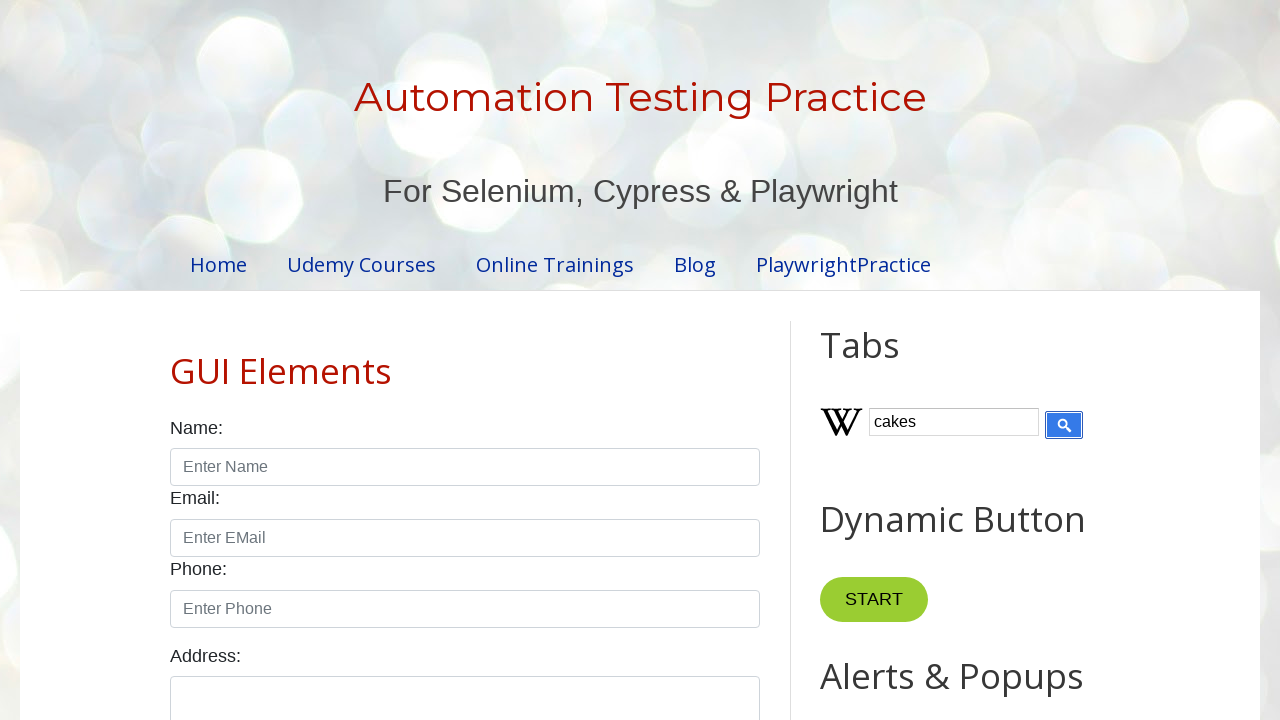

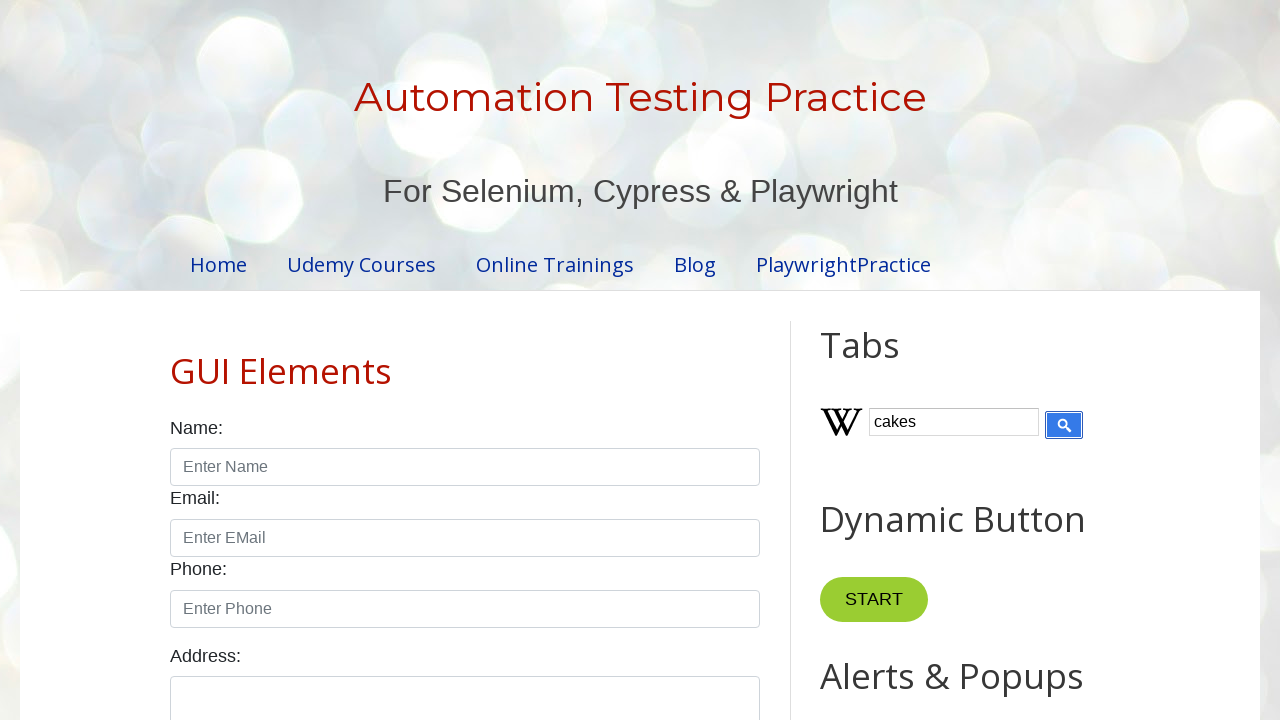